Tests tooltip widget by hovering over a button and verifying the tooltip appears

Starting URL: https://demoqa.com

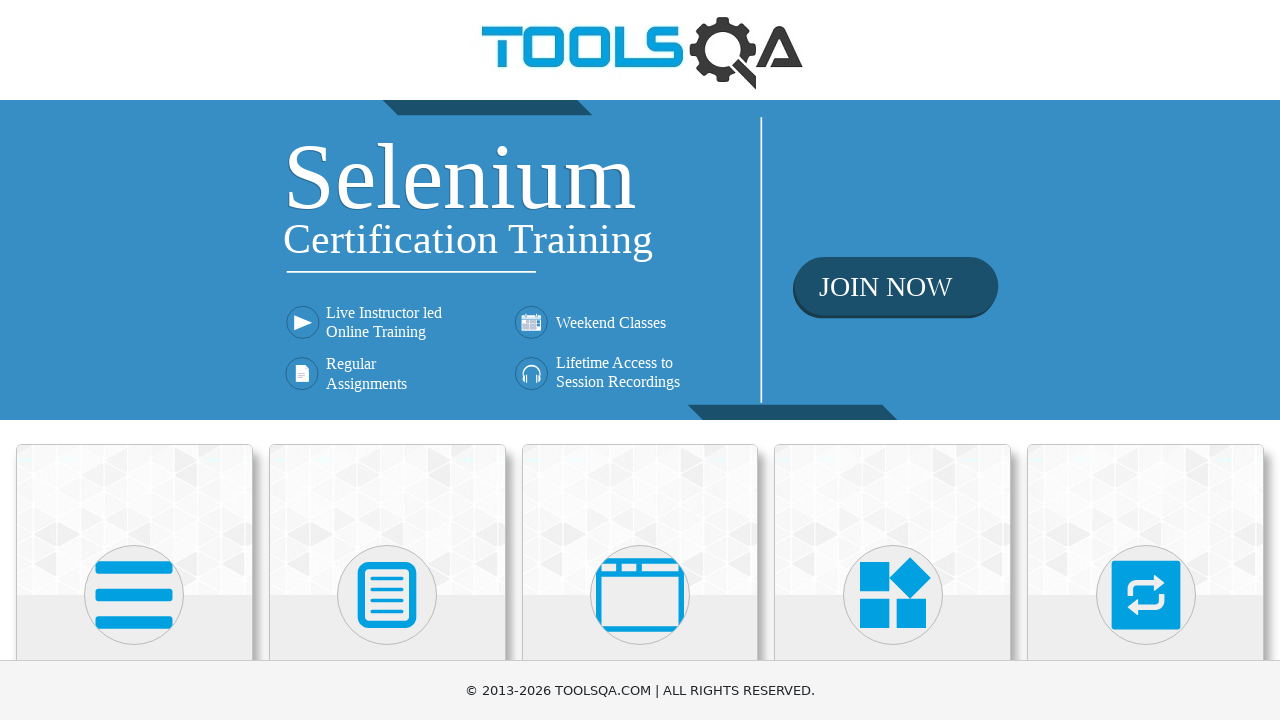

Scrolled Widgets card into view
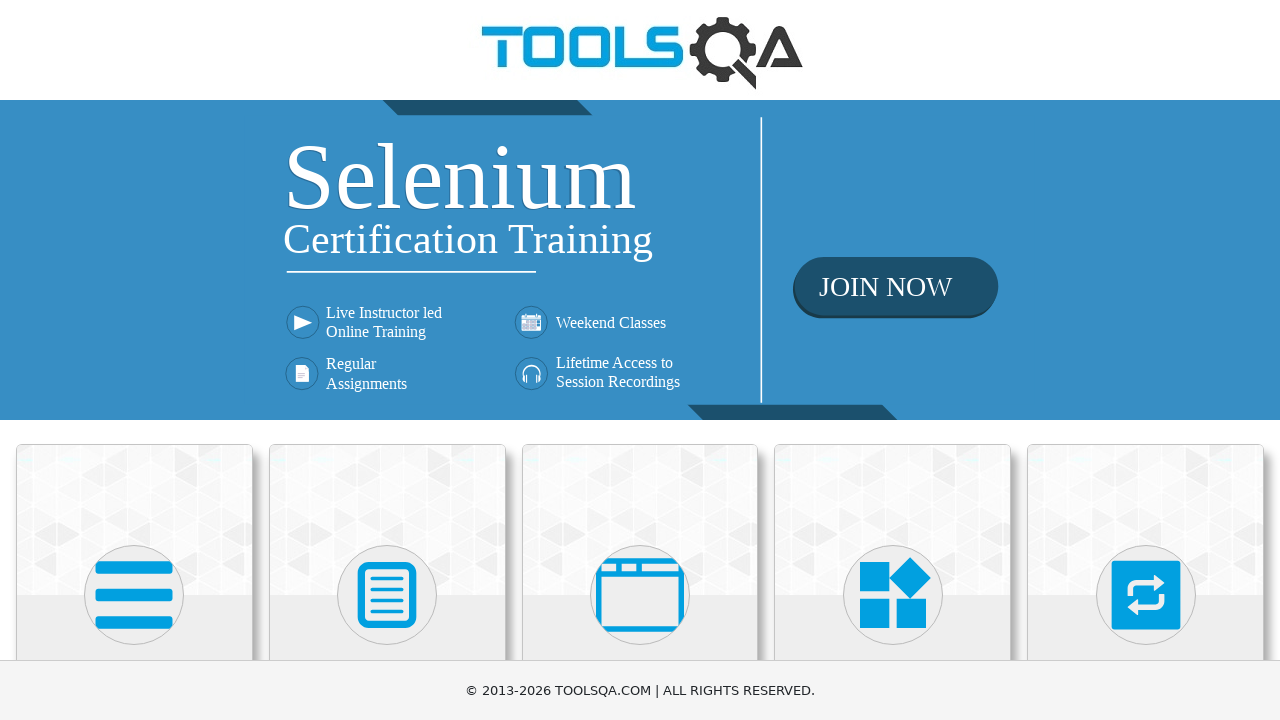

Clicked Widgets card to navigate to widgets section at (893, 360) on xpath=//div[@class='card-body']/h5[text()='Widgets']
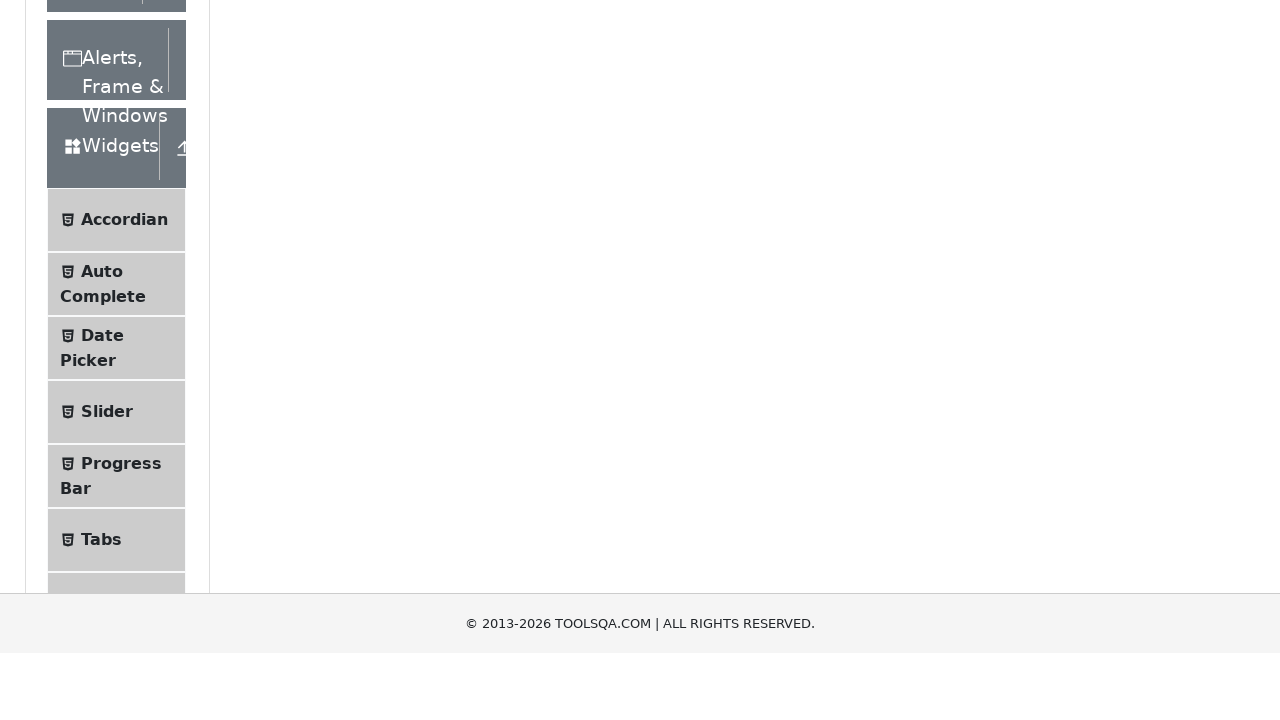

Clicked Tool Tips menu item at (120, 259) on xpath=//span[text()='Tool Tips']
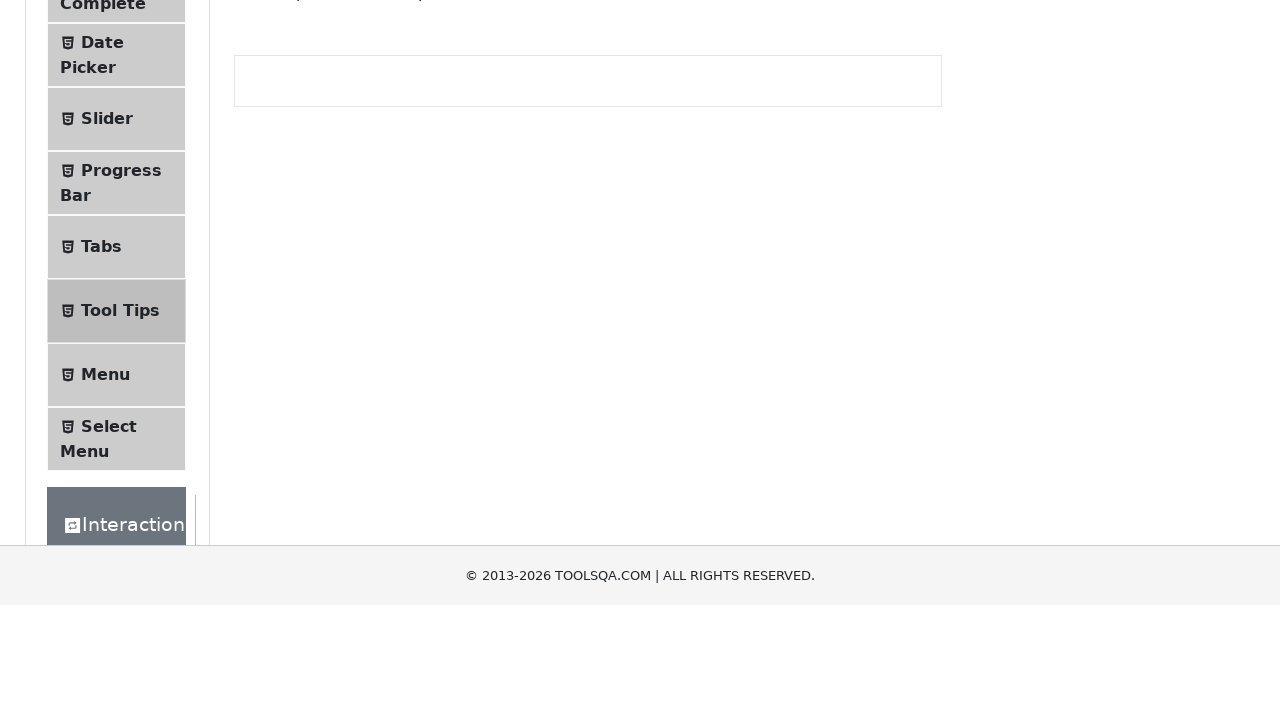

Scrolled tooltip button into view
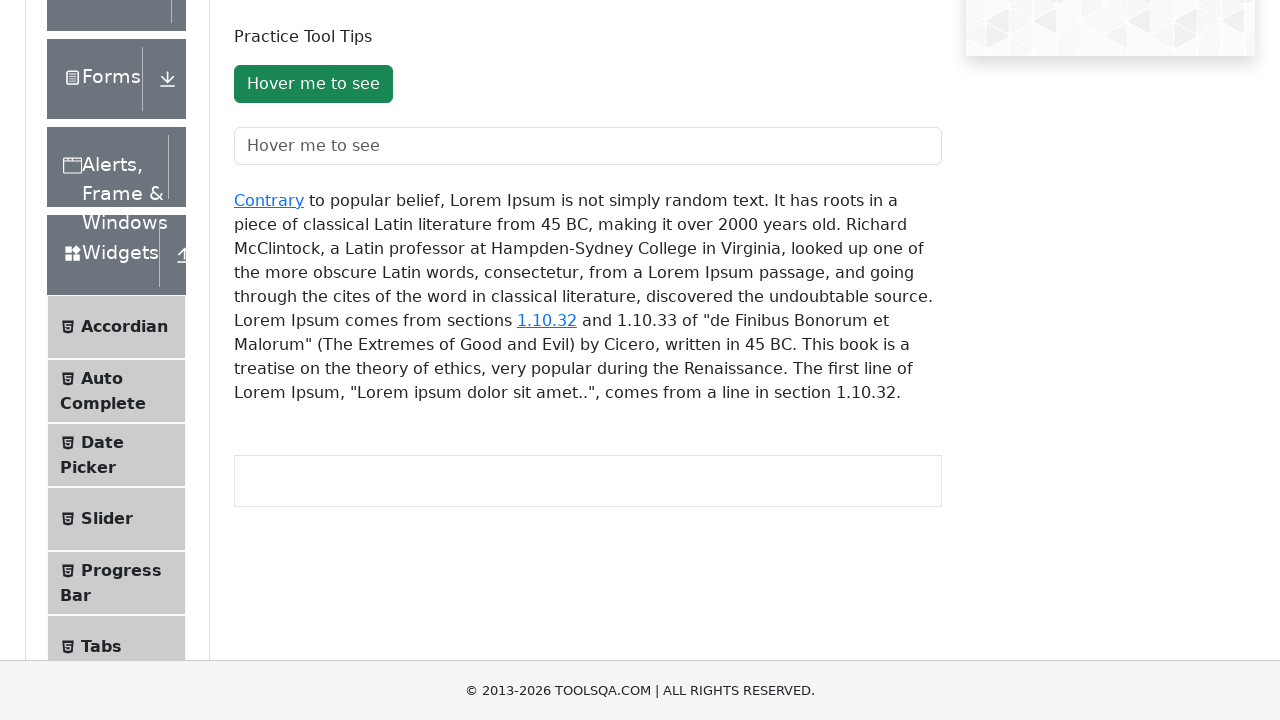

Hovered over the tooltip button at (313, 84) on #toolTipButton
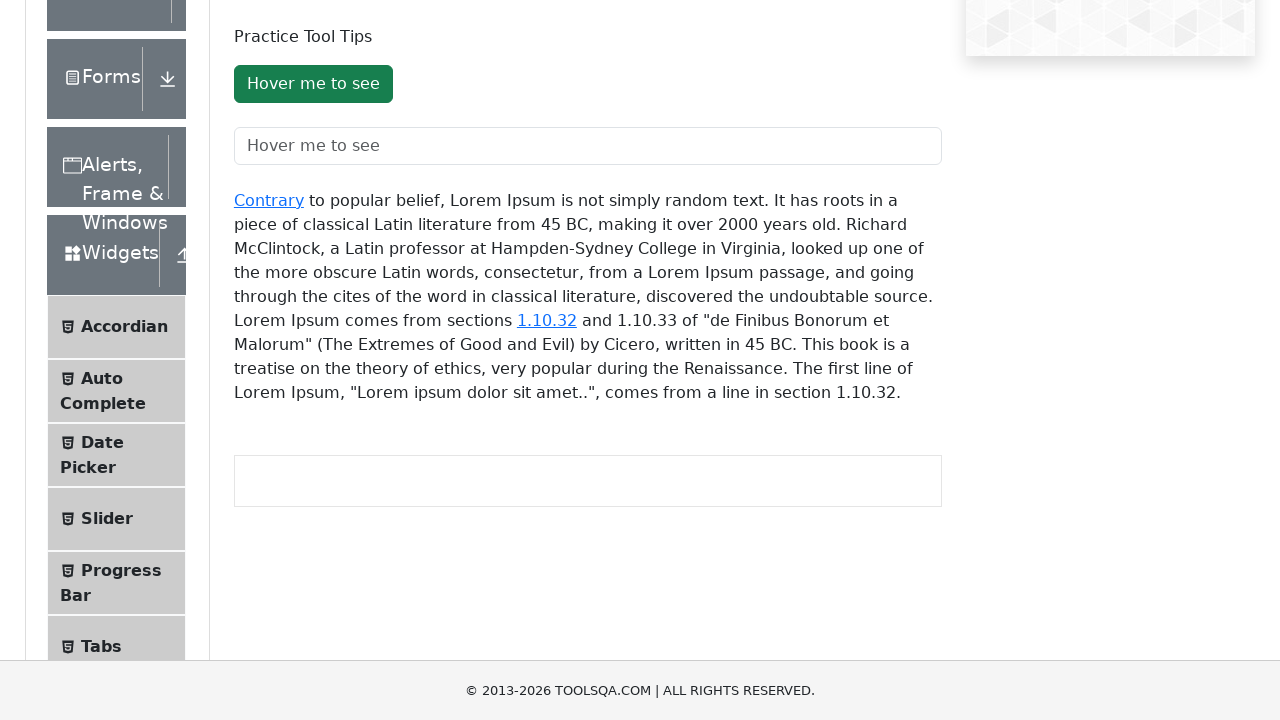

Tooltip appeared and is visible
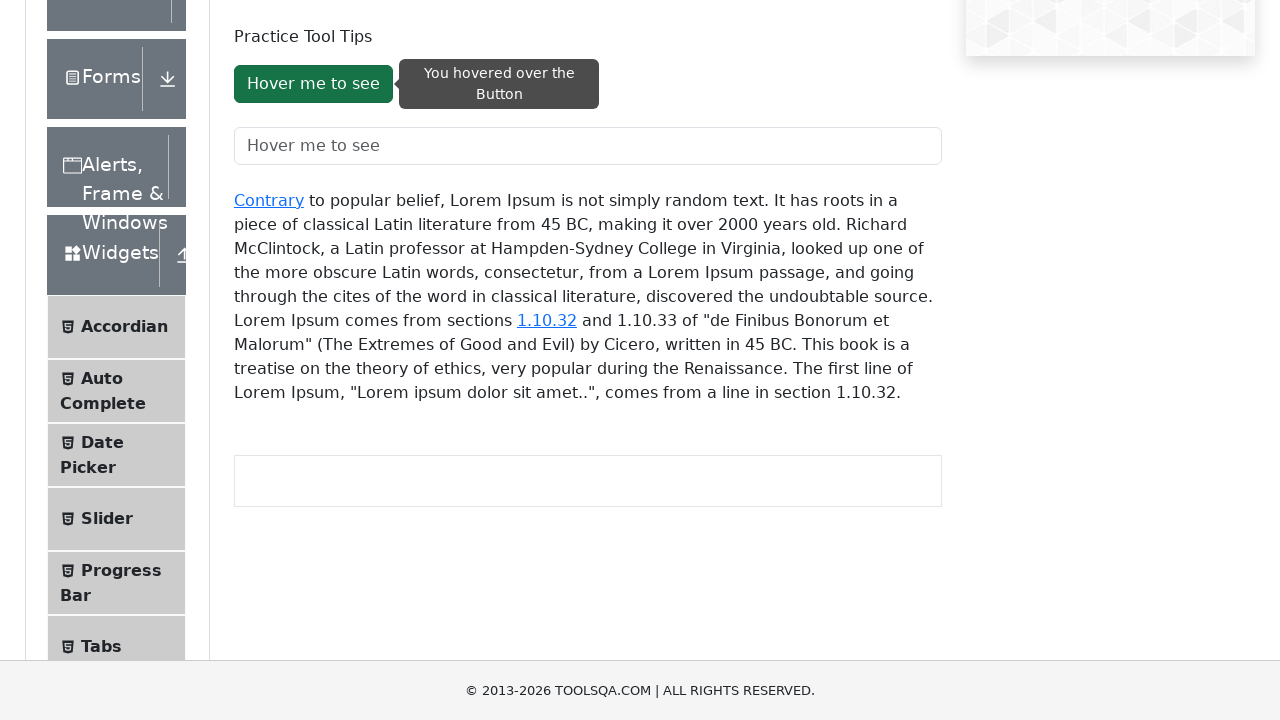

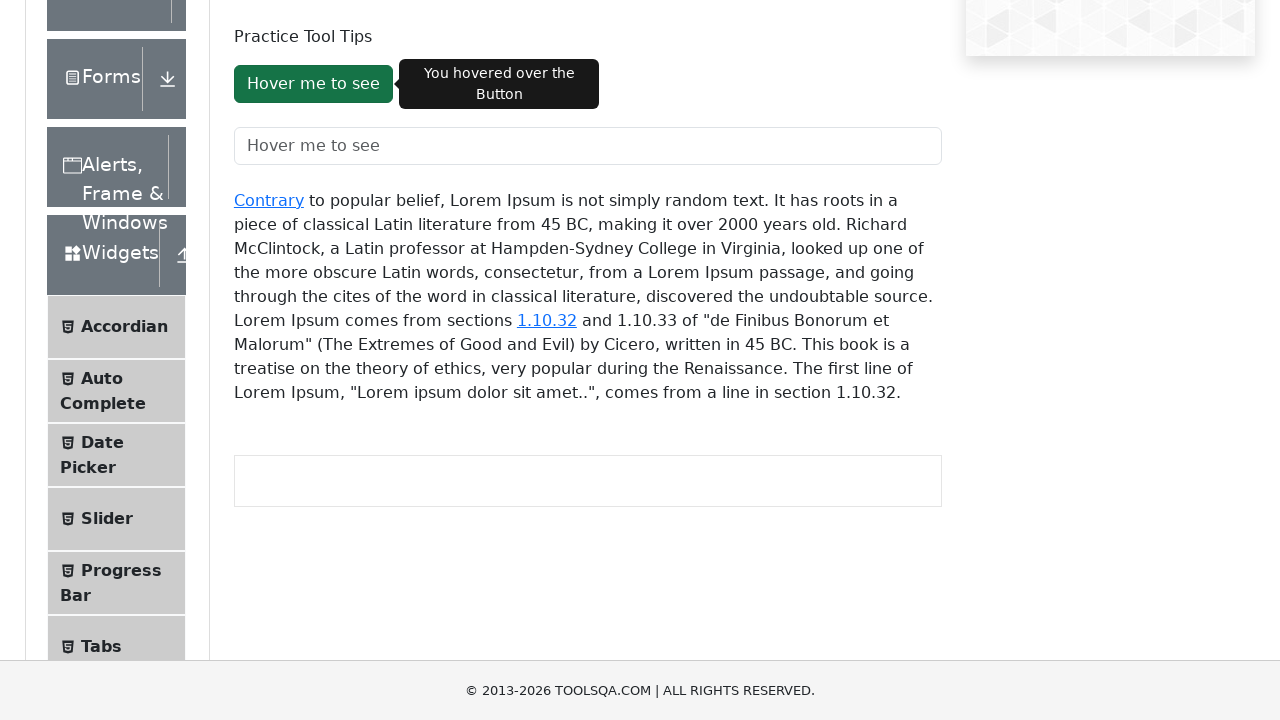